Tests the flight search functionality on SpiceJet website by selecting a departure city using keyboard navigation and action chains

Starting URL: https://www.spicejet.com/

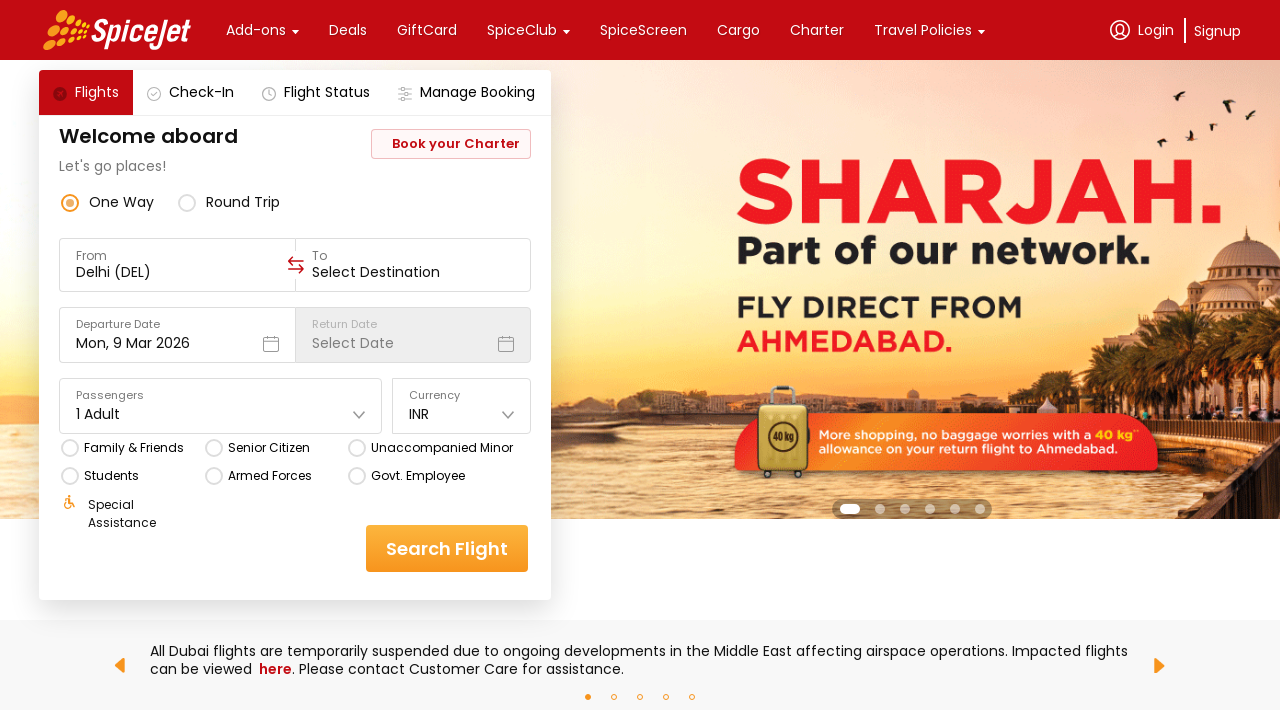

Clicked on the departure city selector at (178, 272) on xpath=//div[@class='css-1dbjc4n r-1awozwy r-18u37iz r-1wtj0ep']
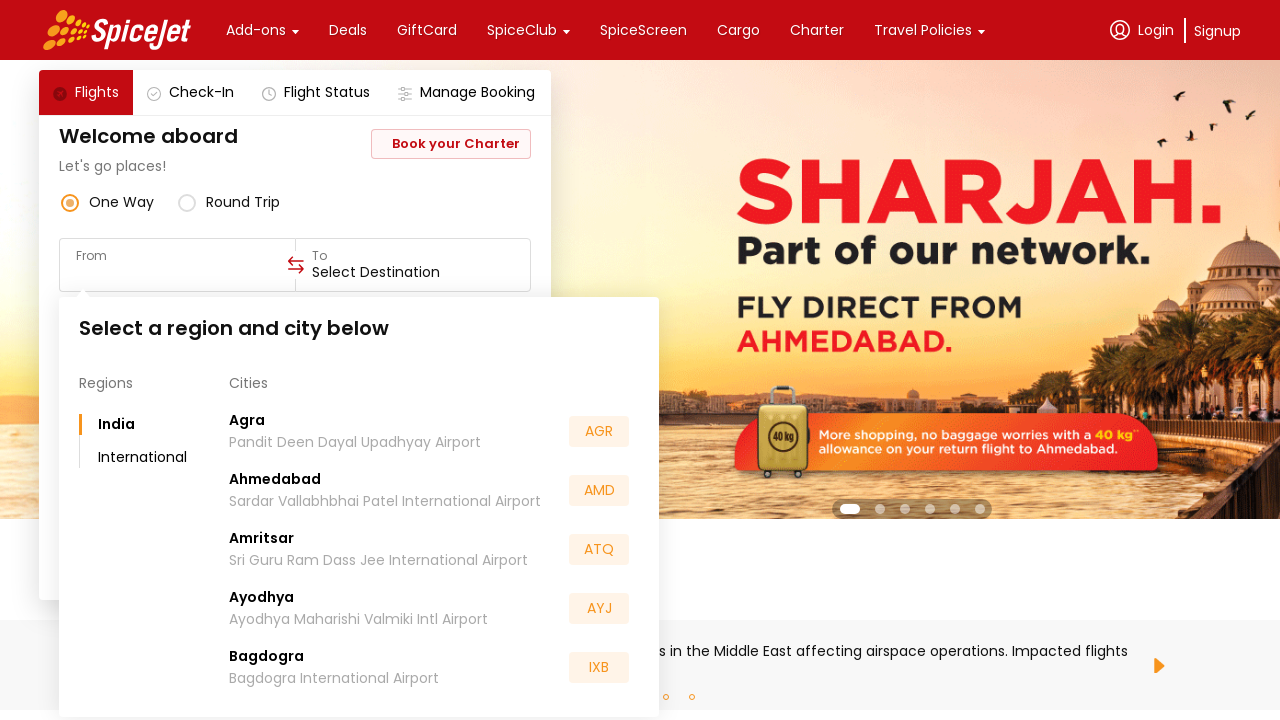

Typed 'del' to search for Delhi city
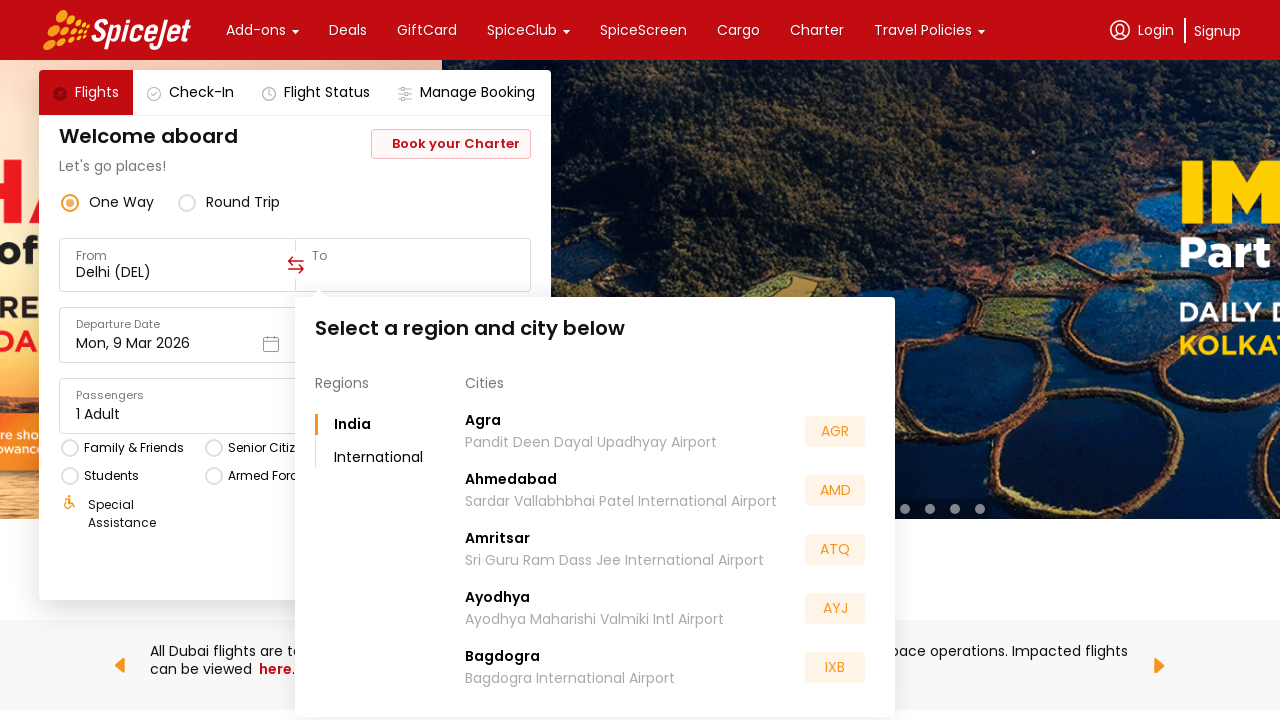

Waited 2 seconds for search results to appear
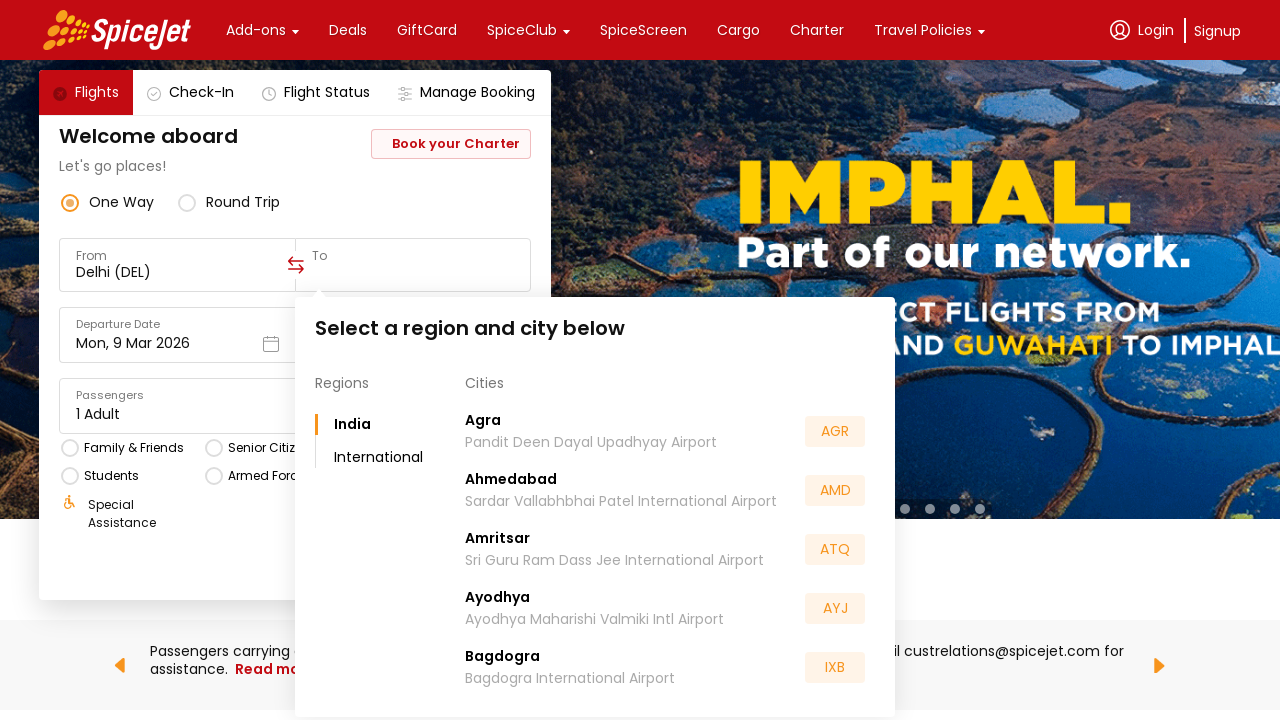

Pressed ArrowDown to navigate to first search result
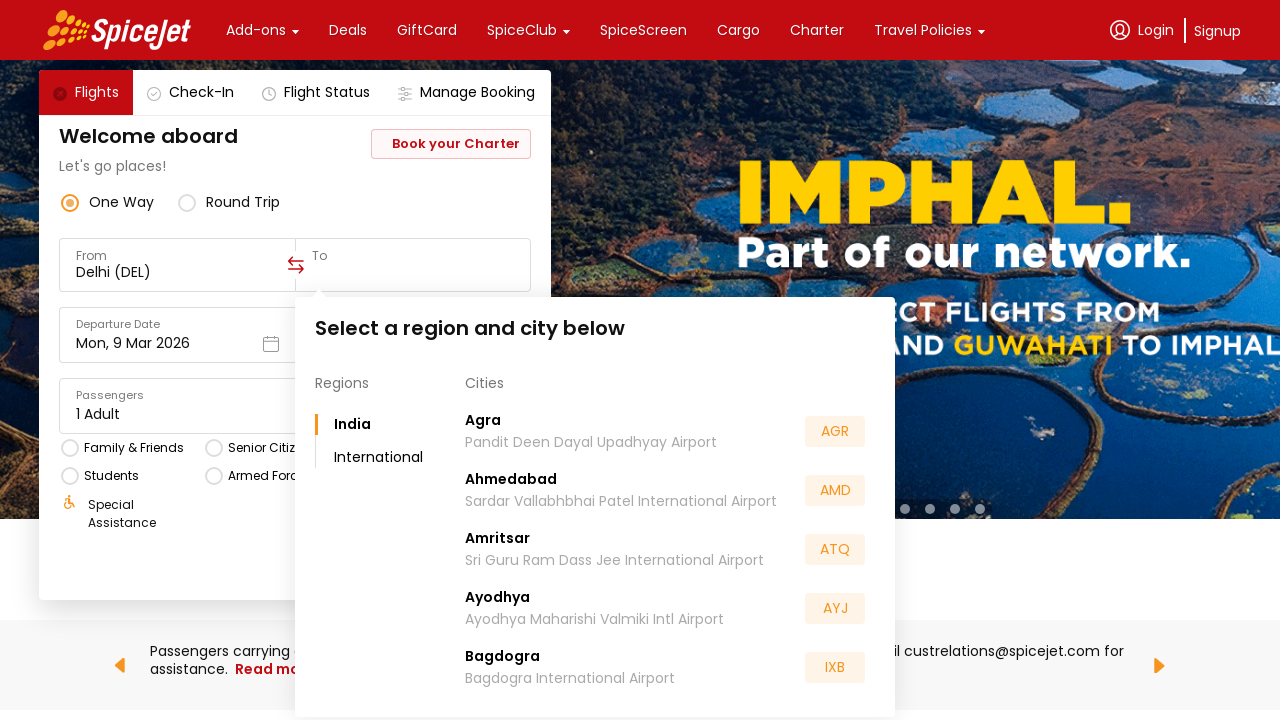

Pressed Enter to select the departure city
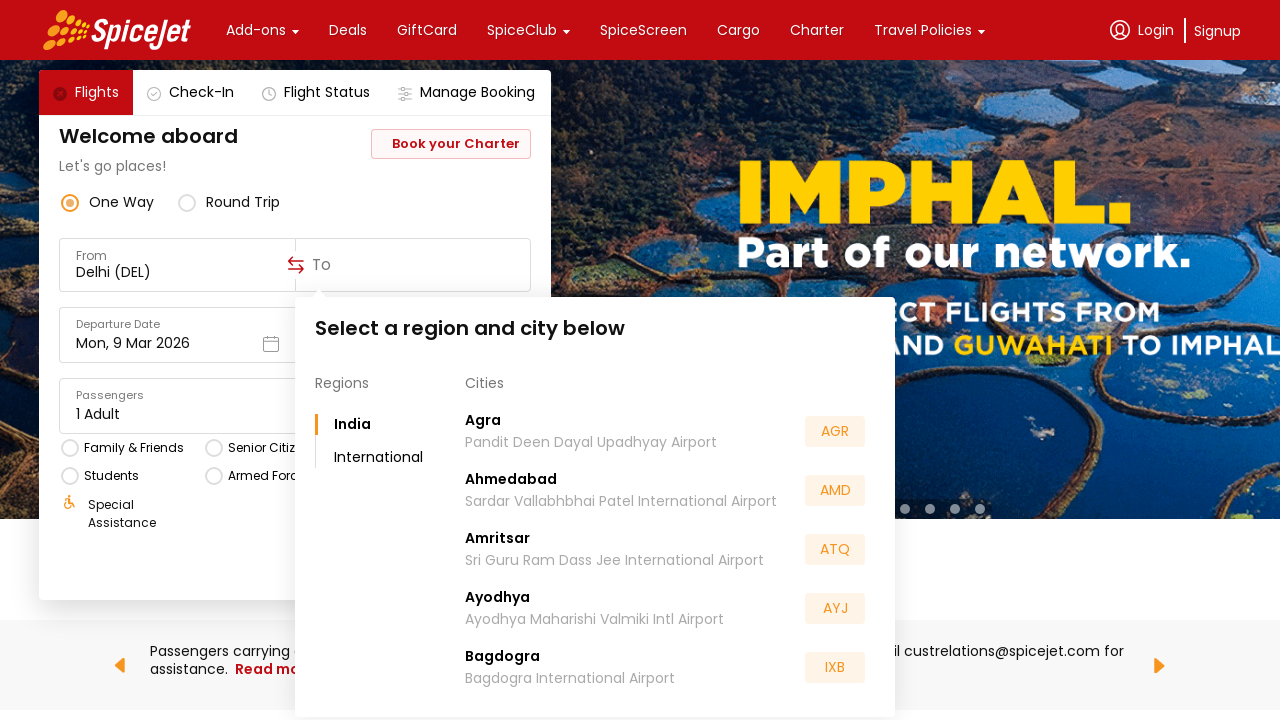

Waited 2 seconds for city selection to be applied
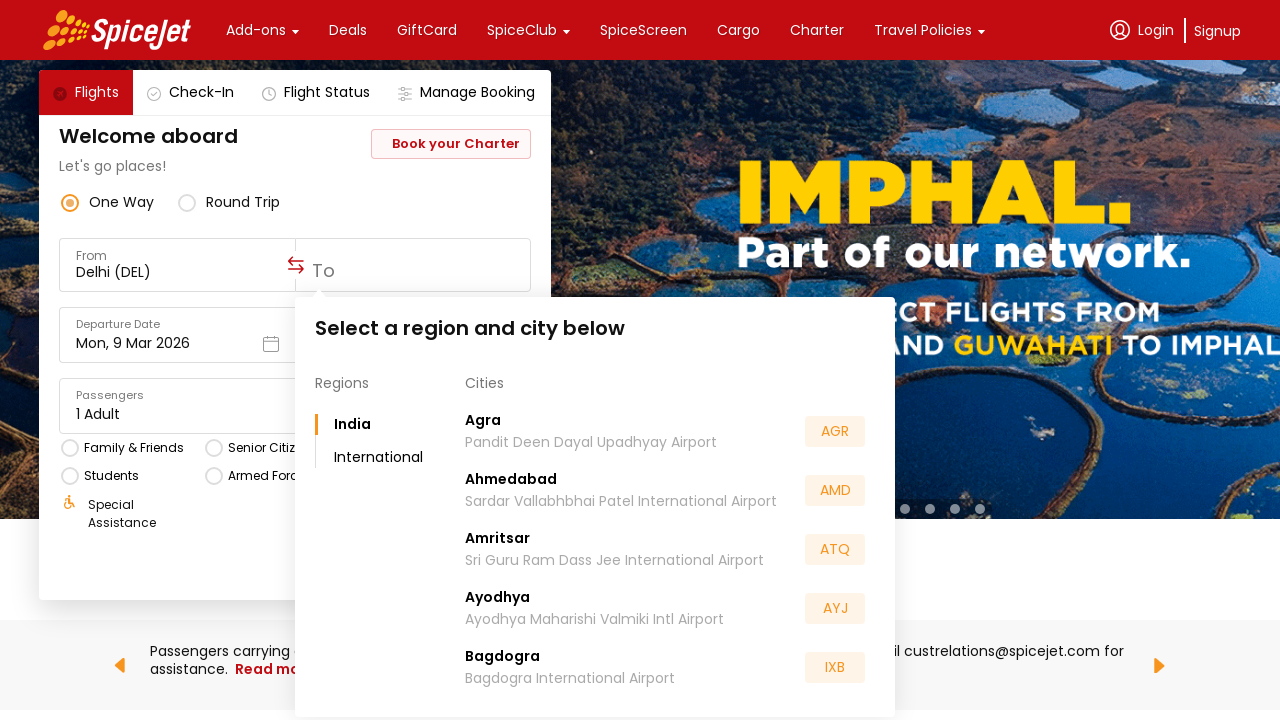

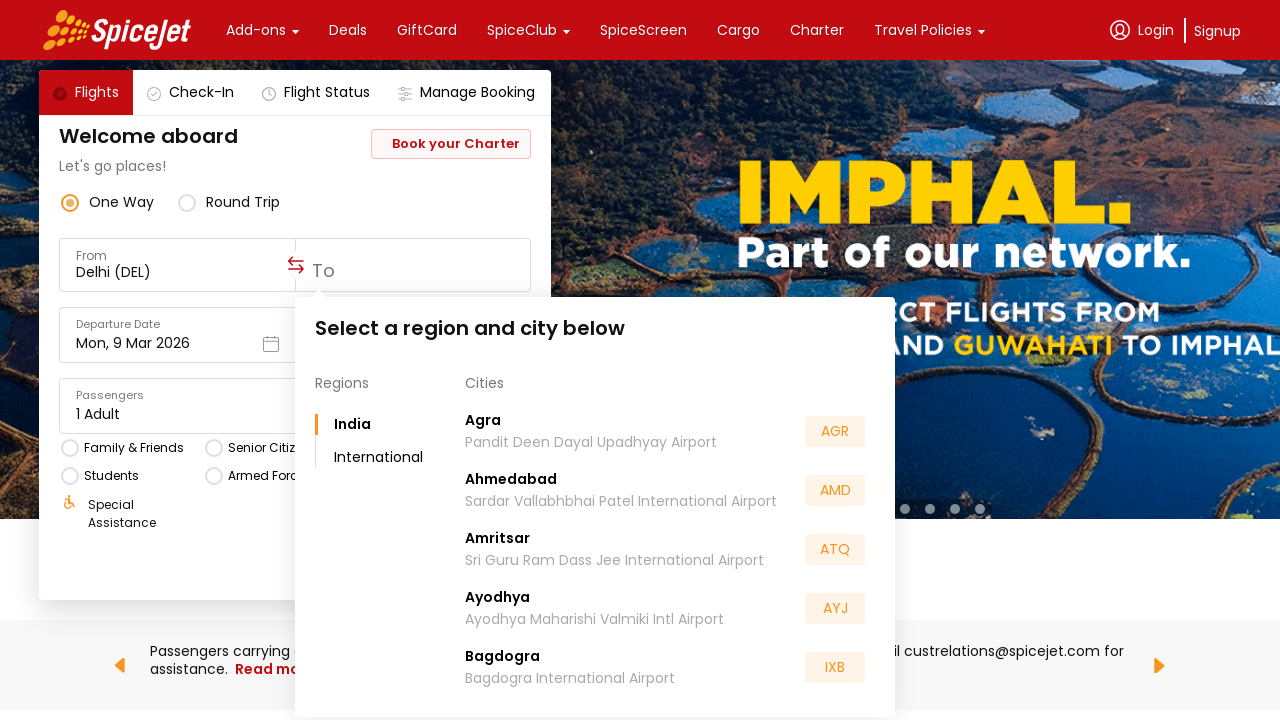